Tests e-commerce functionality by adding multiple vegetable items to cart, proceeding to checkout, and applying a promo code to verify discount functionality.

Starting URL: https://rahulshettyacademy.com/seleniumPractise/

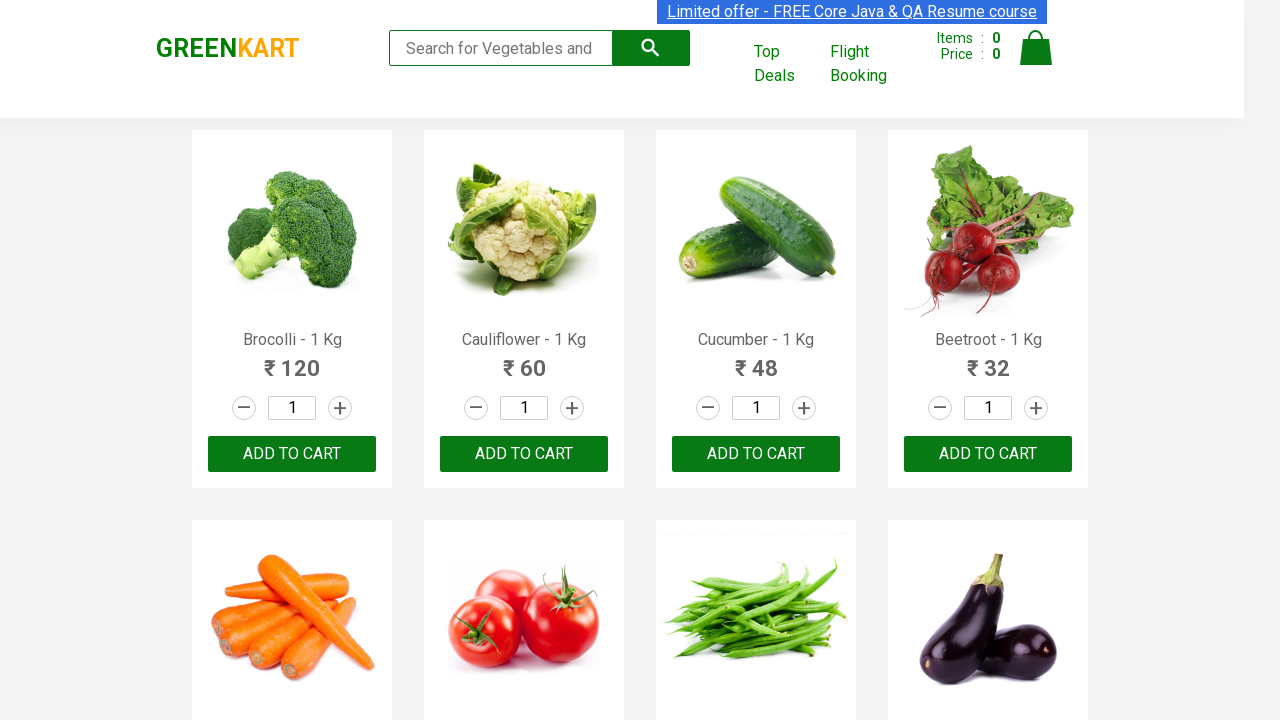

Waited for product names to load
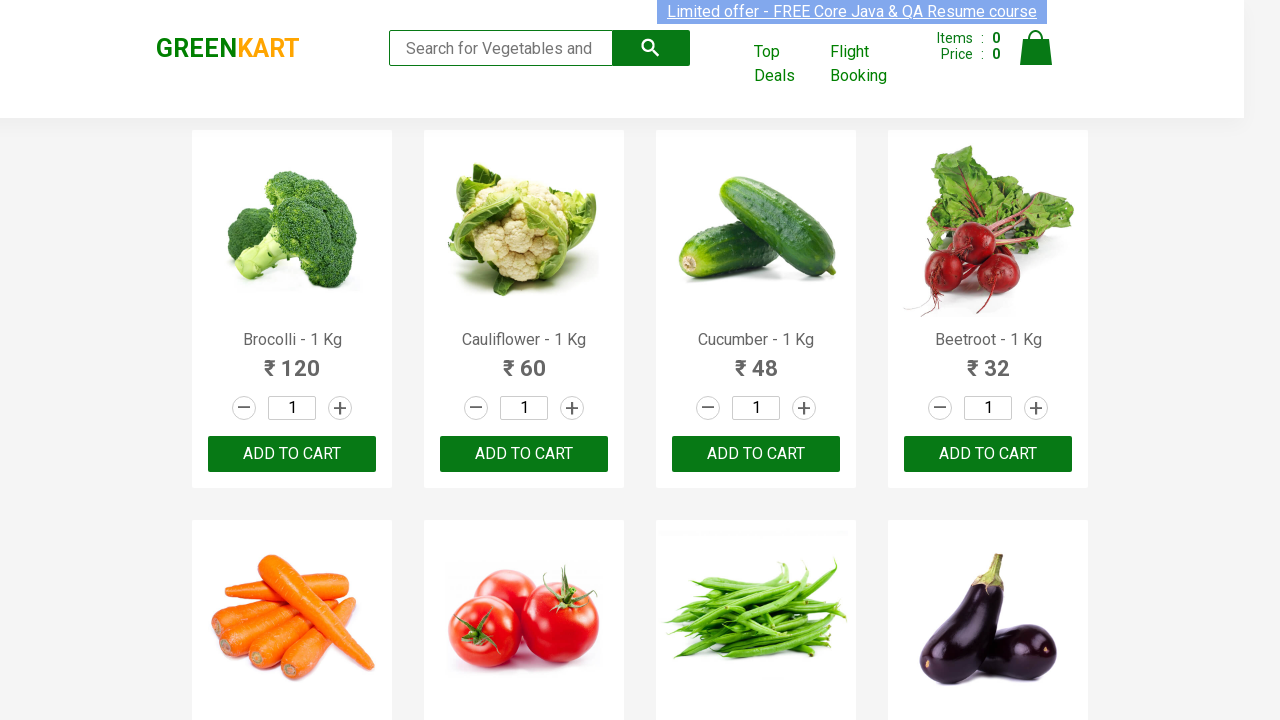

Retrieved all product name elements
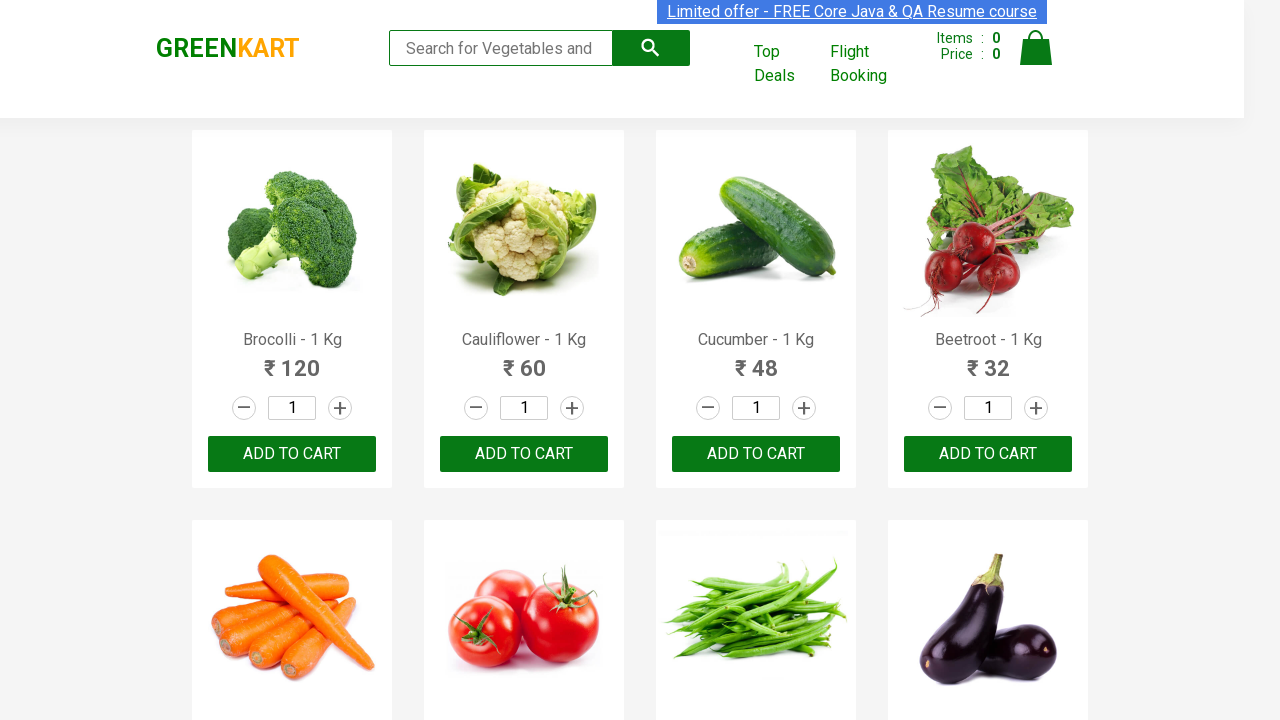

Added Brocolli to cart at (292, 454) on xpath=//div[@class='product-action']/button >> nth=0
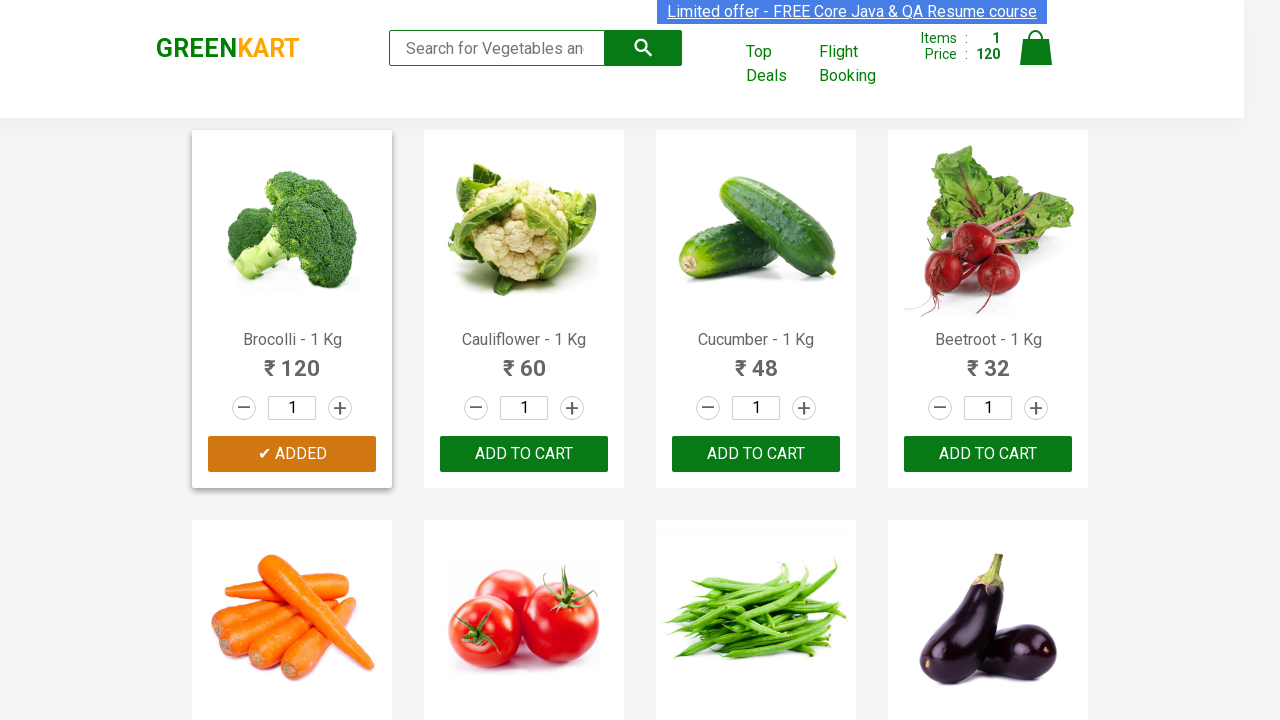

Added Cucumber to cart at (756, 454) on xpath=//div[@class='product-action']/button >> nth=2
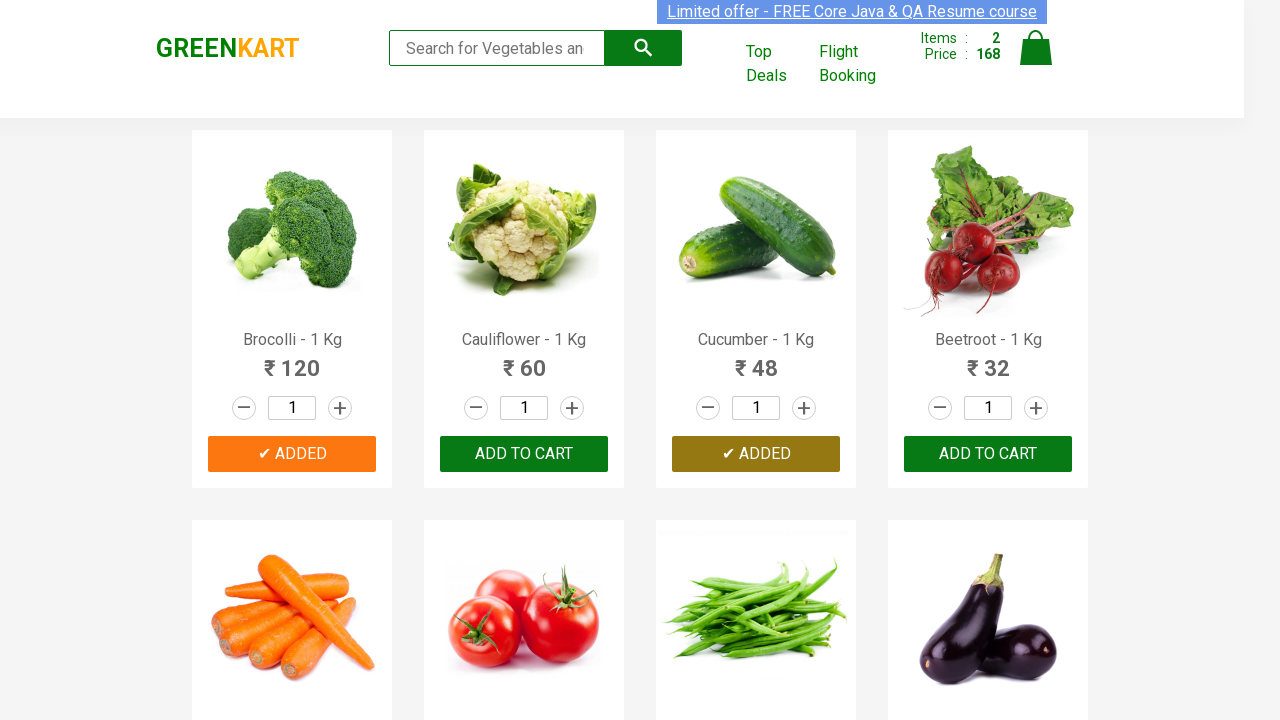

Added Beetroot to cart at (988, 454) on xpath=//div[@class='product-action']/button >> nth=3
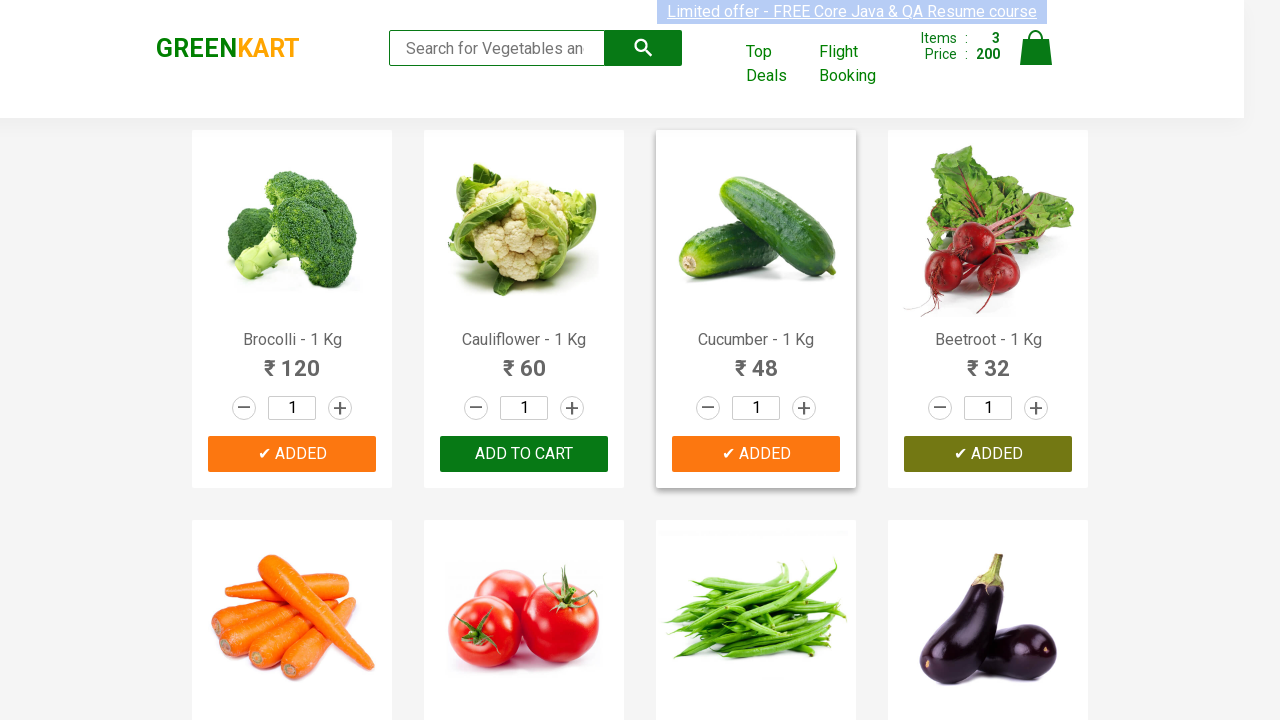

Added Carrot to cart at (292, 360) on xpath=//div[@class='product-action']/button >> nth=4
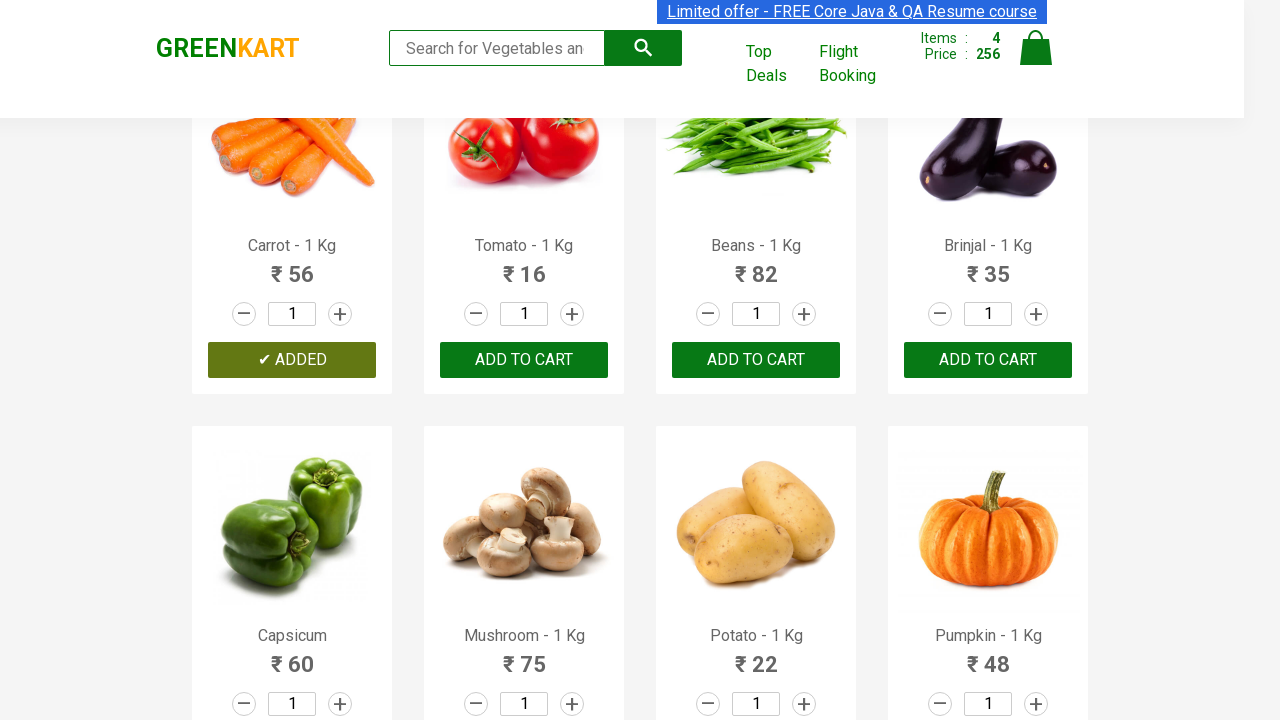

Clicked on cart icon to view cart at (1036, 48) on img[alt='Cart']
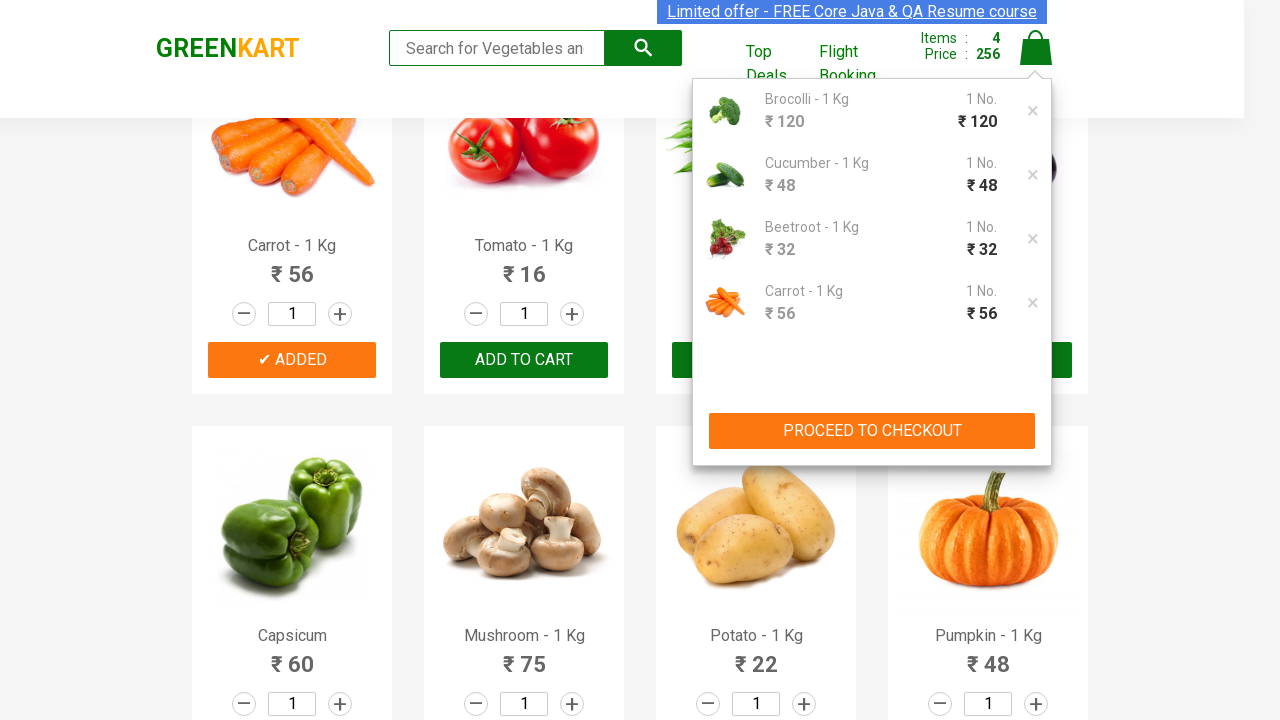

Clicked PROCEED TO CHECKOUT button at (872, 431) on xpath=//button[contains(text(),'PROCEED TO CHECKOUT')]
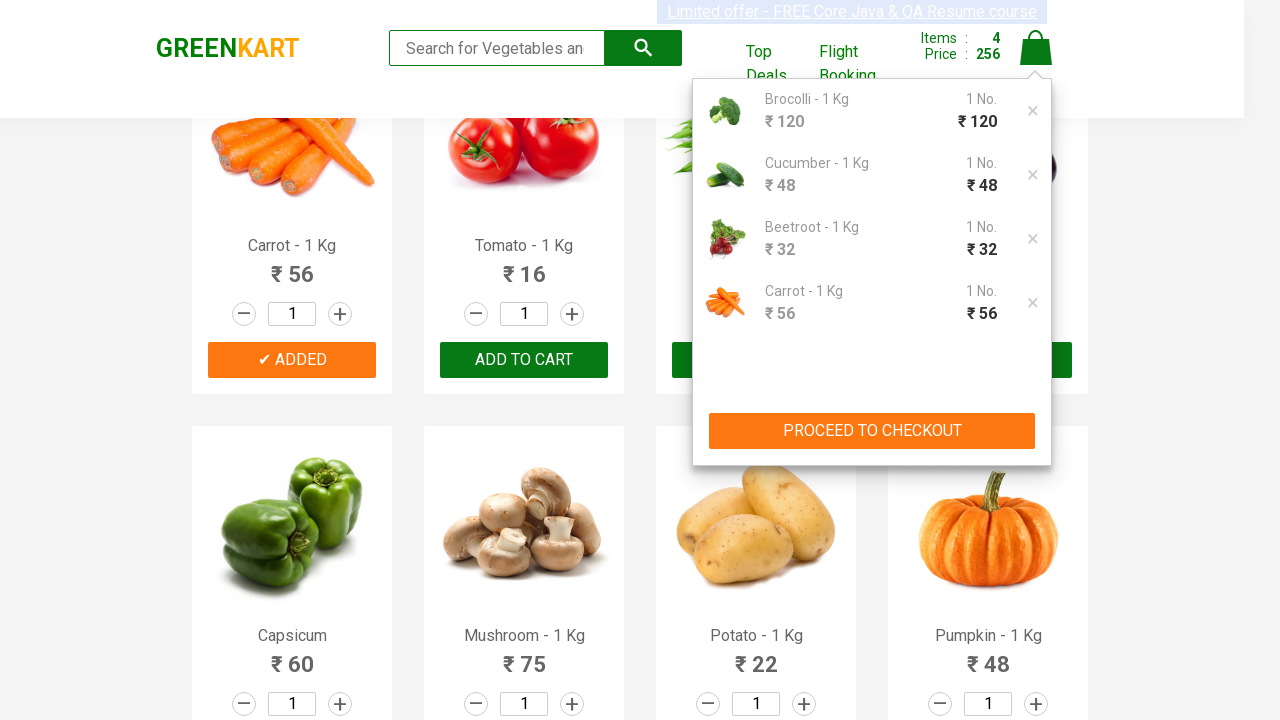

Waited for promo code input field to be visible
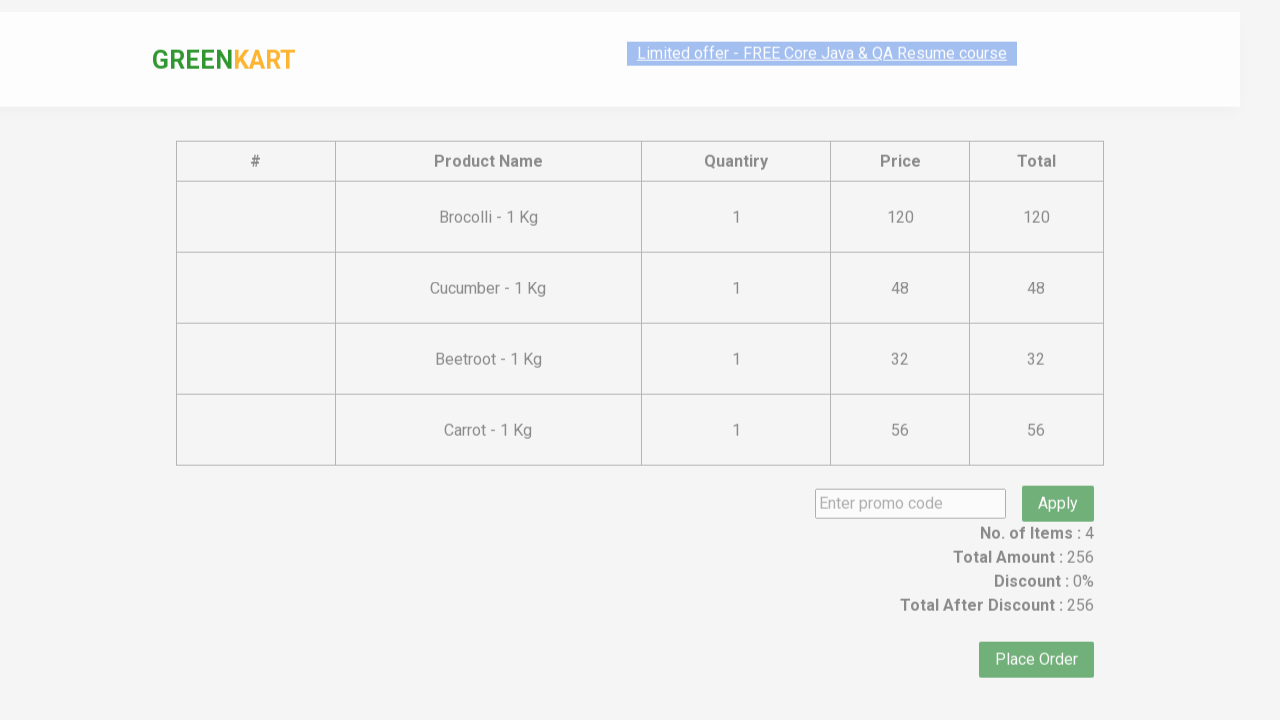

Entered promo code 'rahulshettyacademy' on input.promoCode
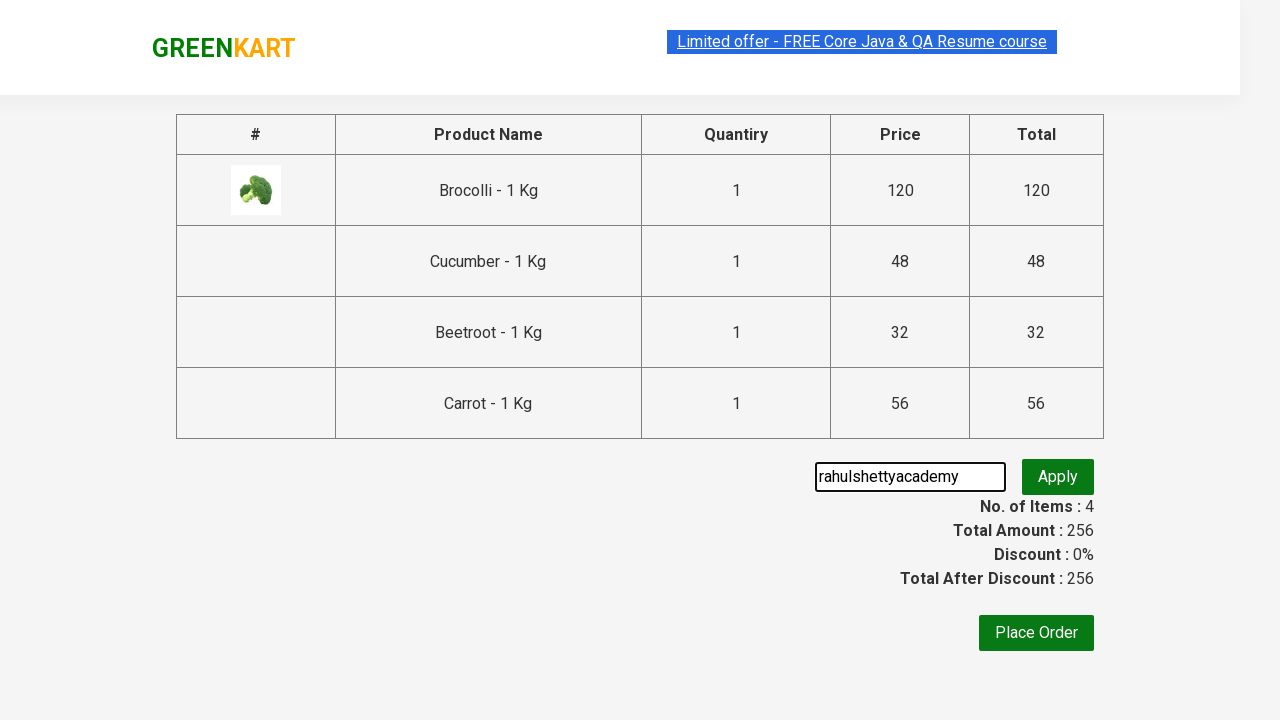

Clicked Apply button to apply promo code at (1058, 477) on button.promoBtn
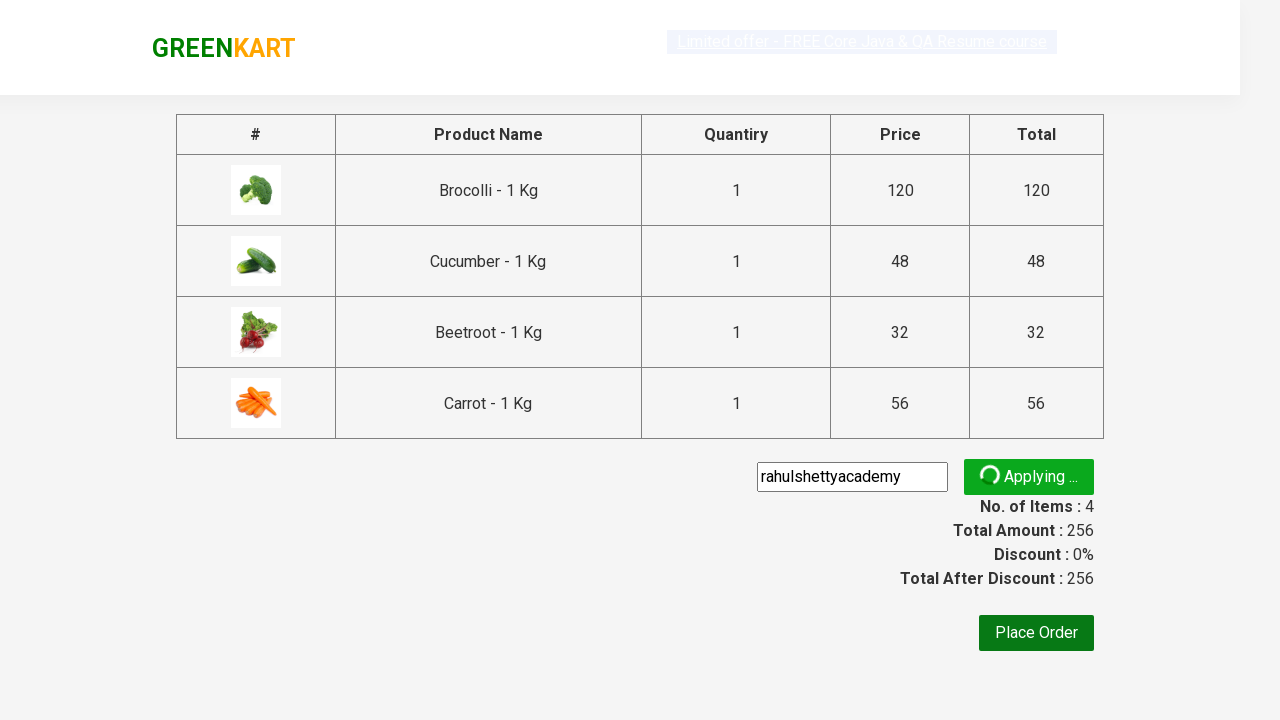

Promo discount applied successfully
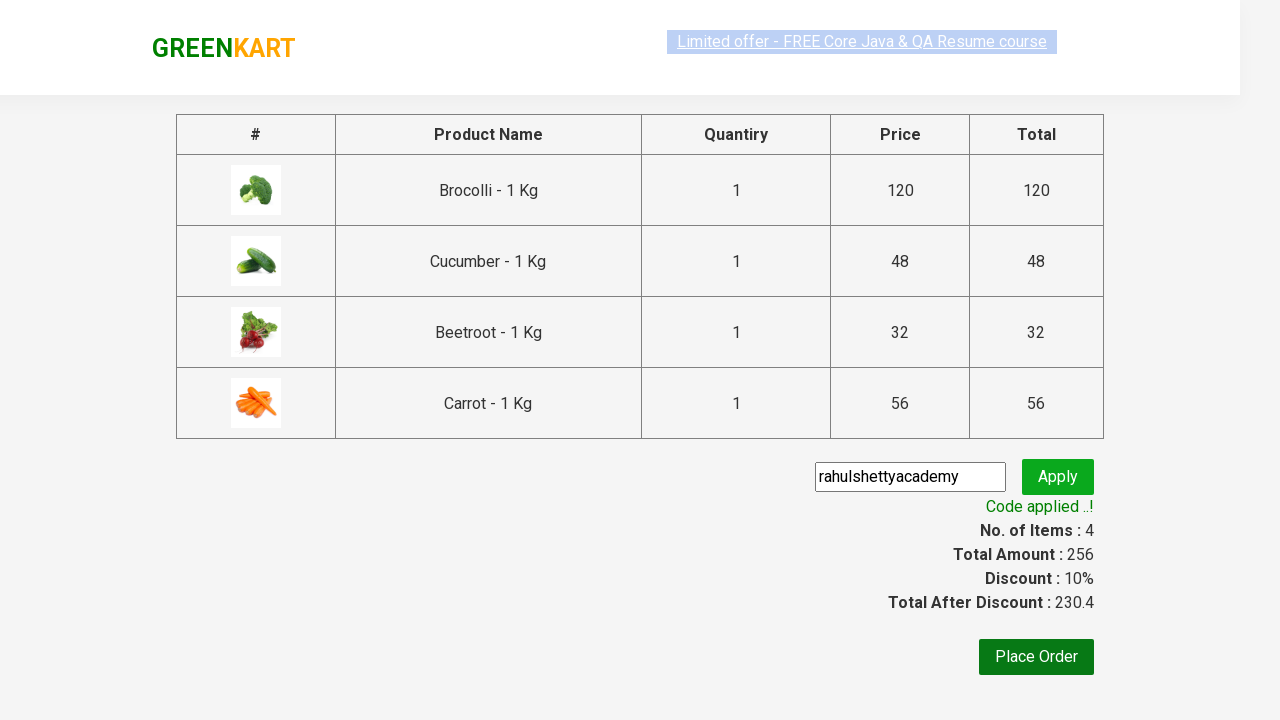

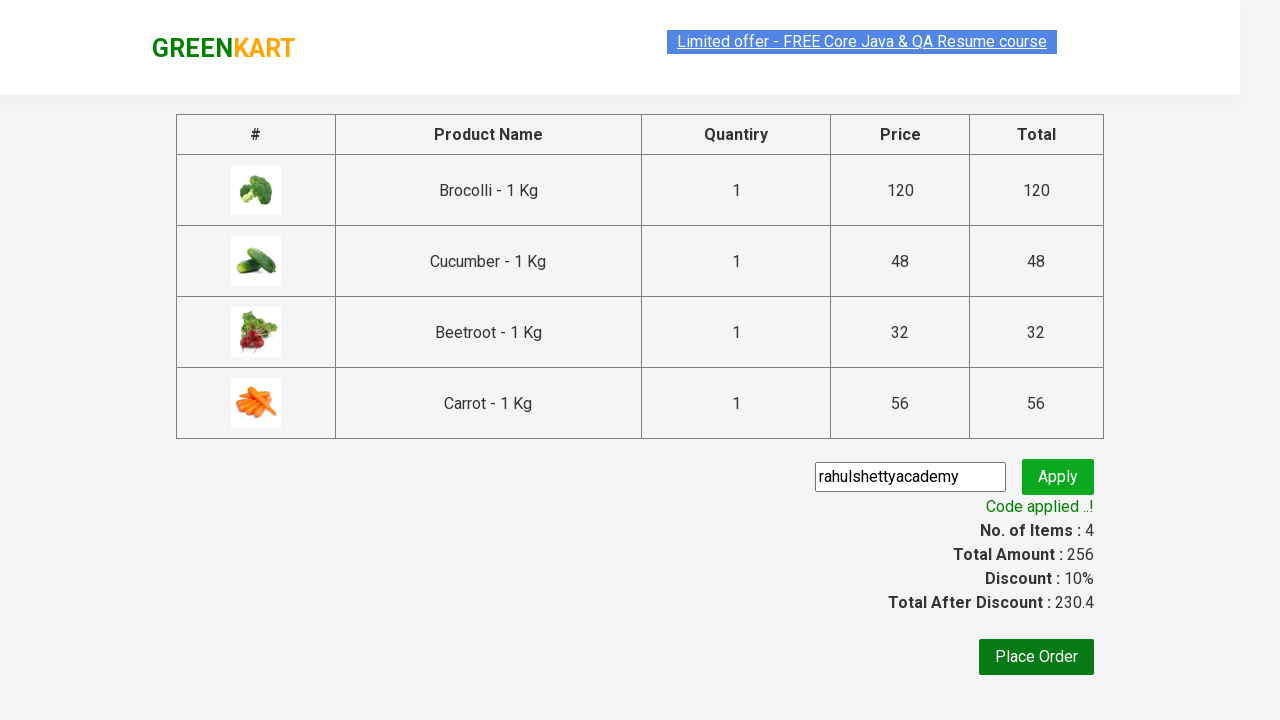